Tests basic form controls by navigating to a tutorial page and filling in a first name field with a test value

Starting URL: https://www.hyrtutorials.com/p/basic-controls.html

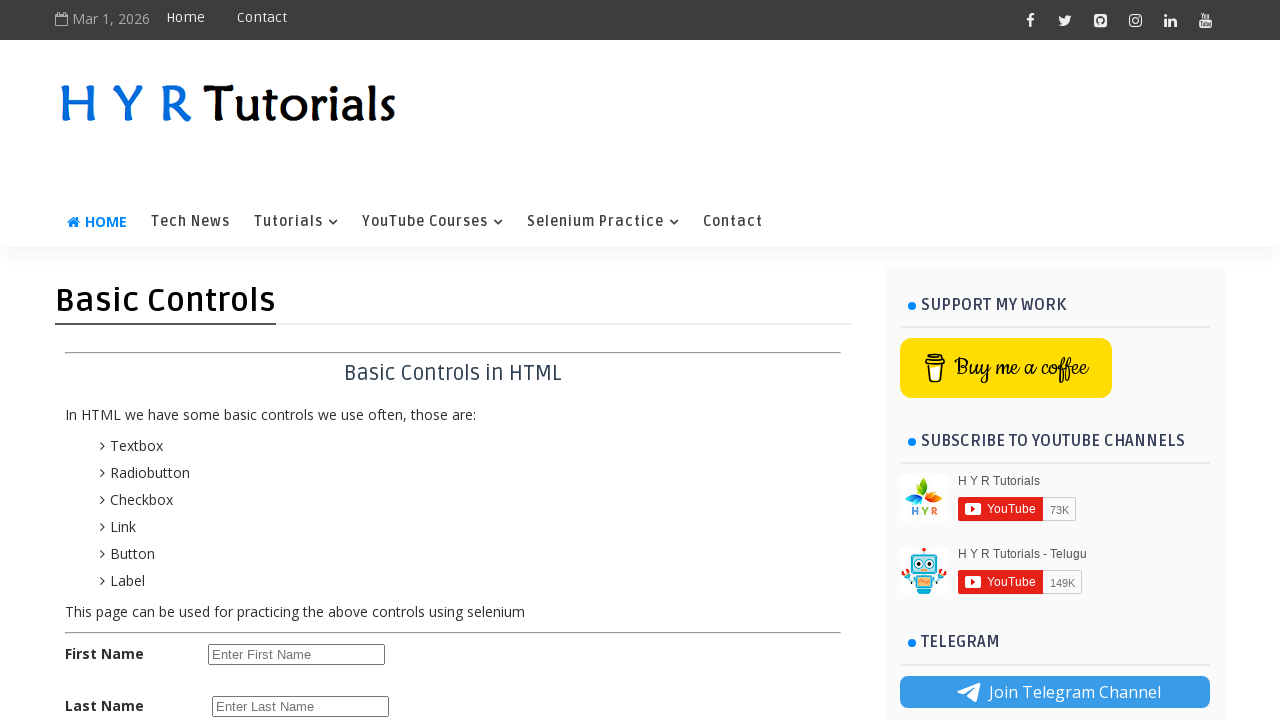

Waited for first name input field to be visible on the page
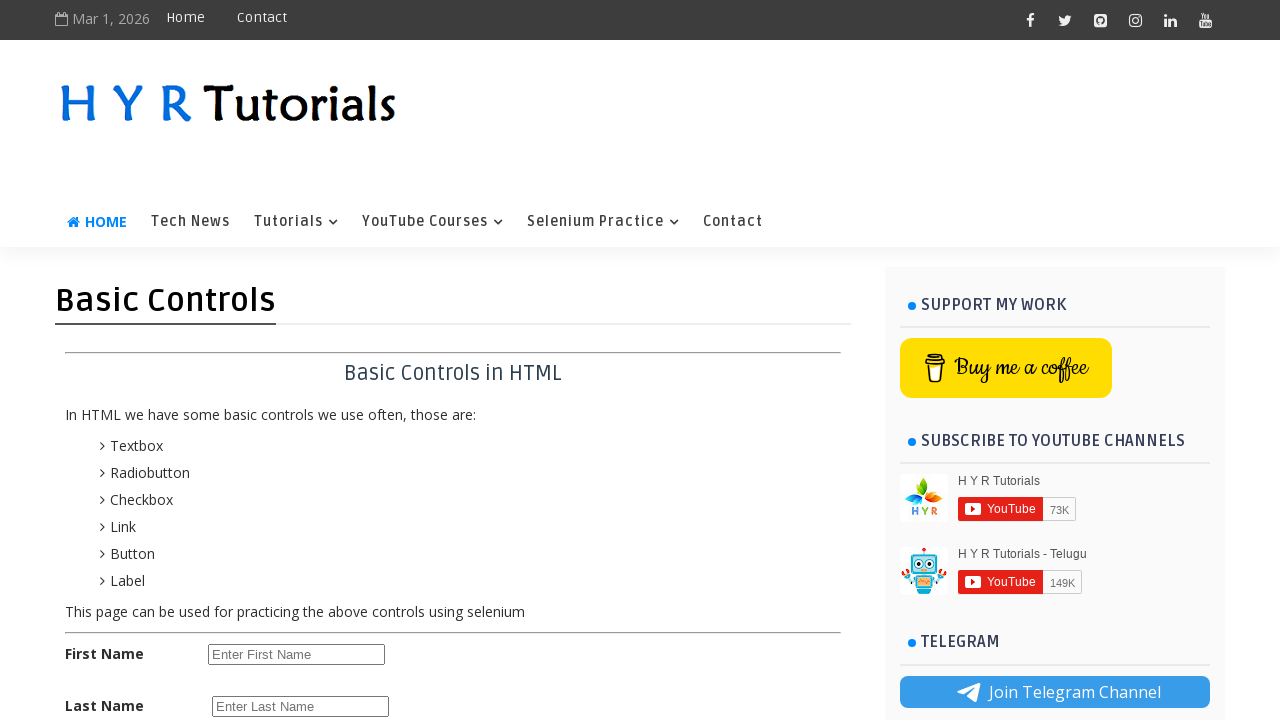

Filled first name field with 'vinod' on input[placeholder='Enter First Name']
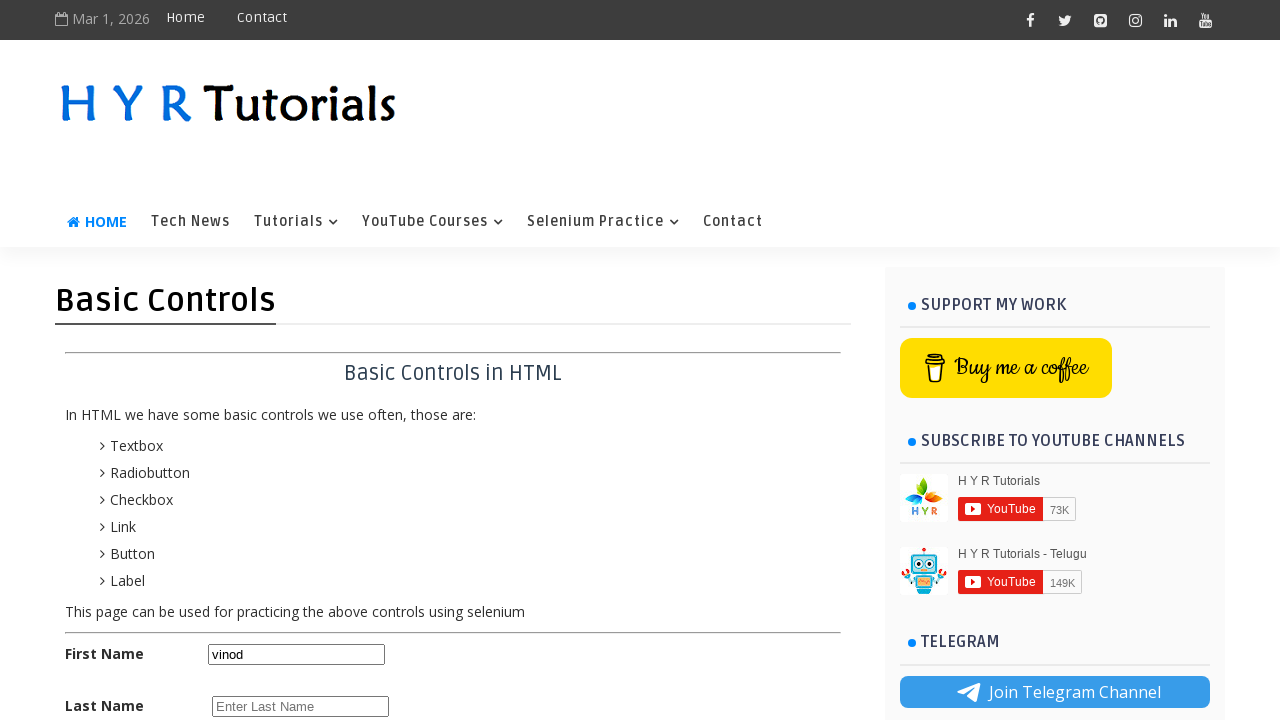

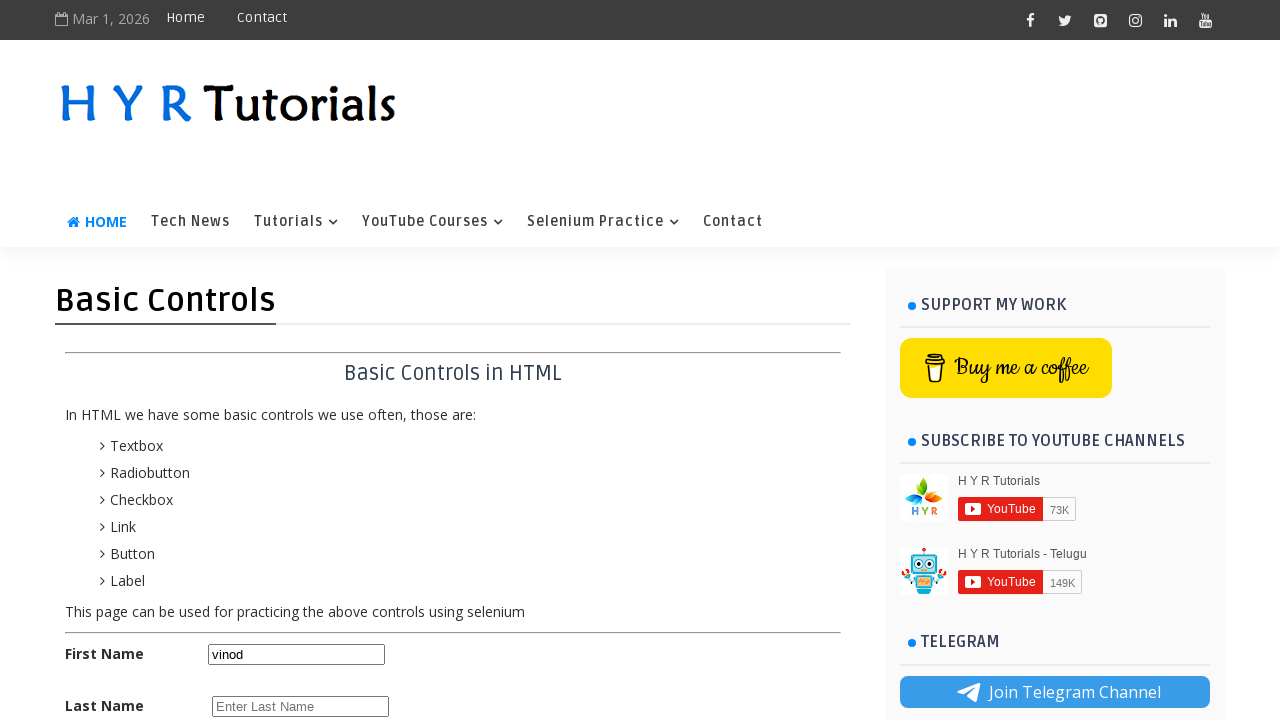